Tests a simple form submission by filling in first name, last name, city, and country fields, then clicking the submit button.

Starting URL: http://suninjuly.github.io/simple_form_find_task.html

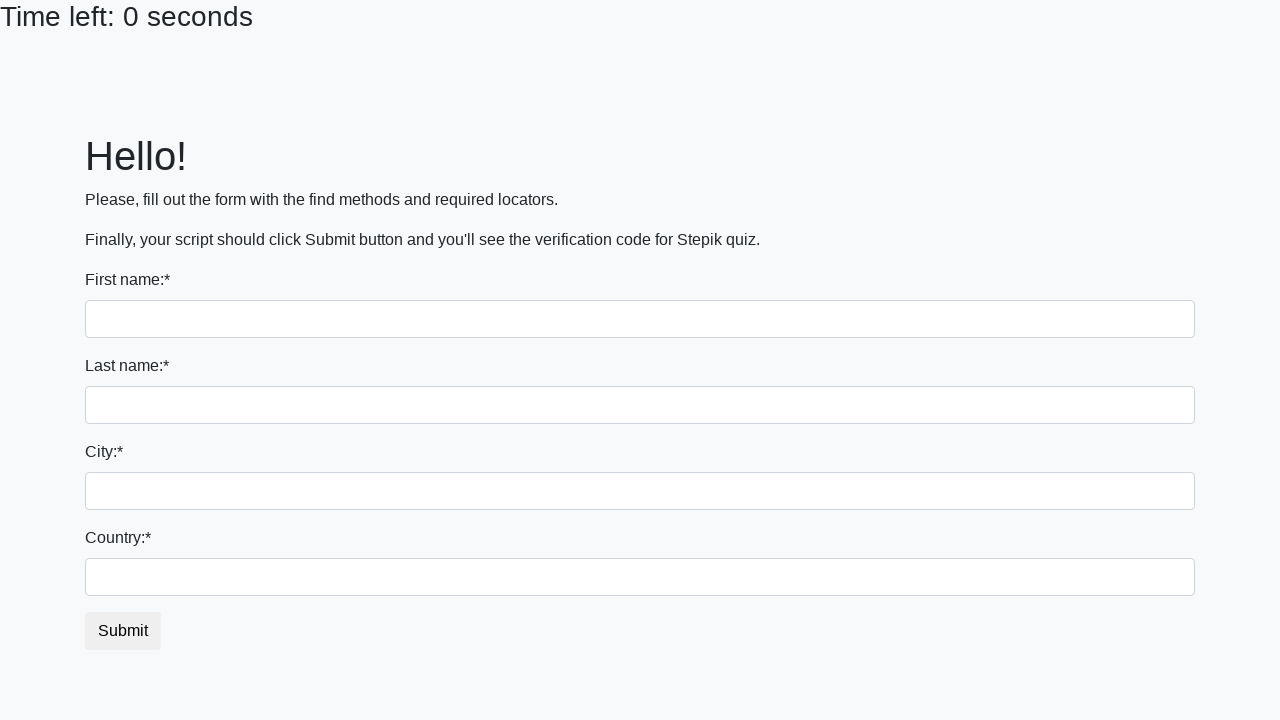

Filled first name field with 'Richard' on input:first-of-type
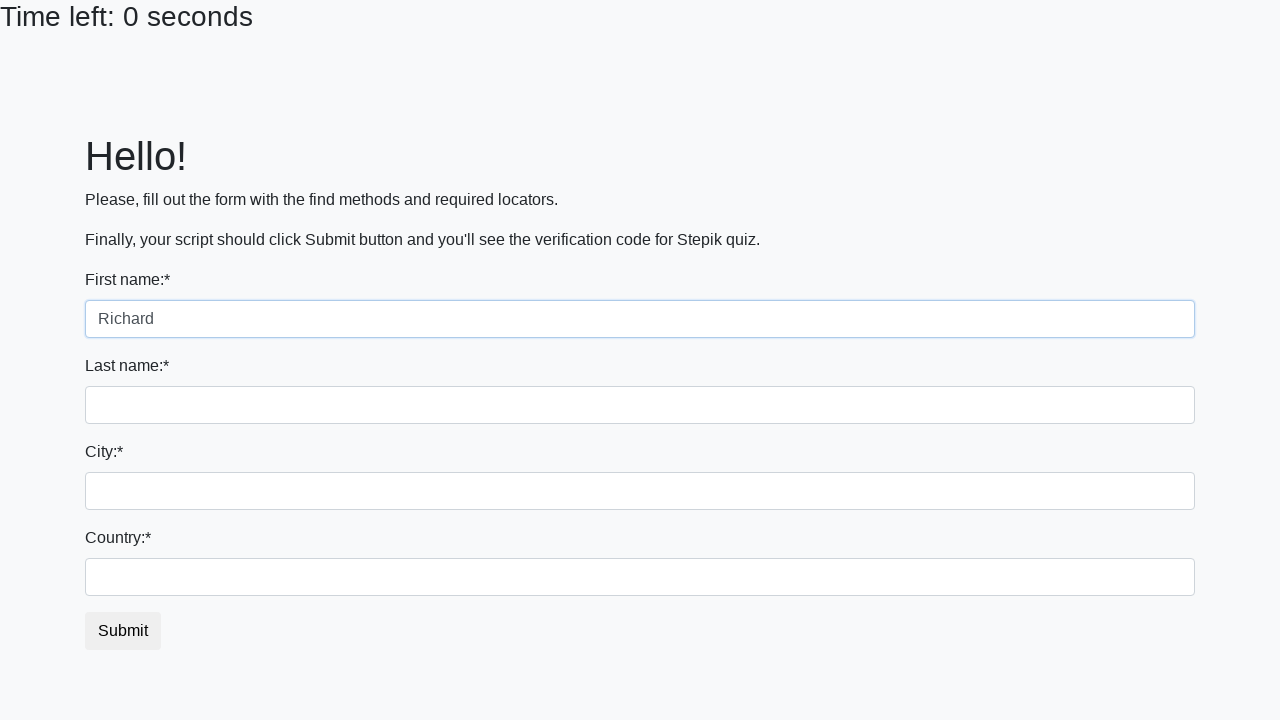

Filled last name field with 'Castle' on input[name='last_name']
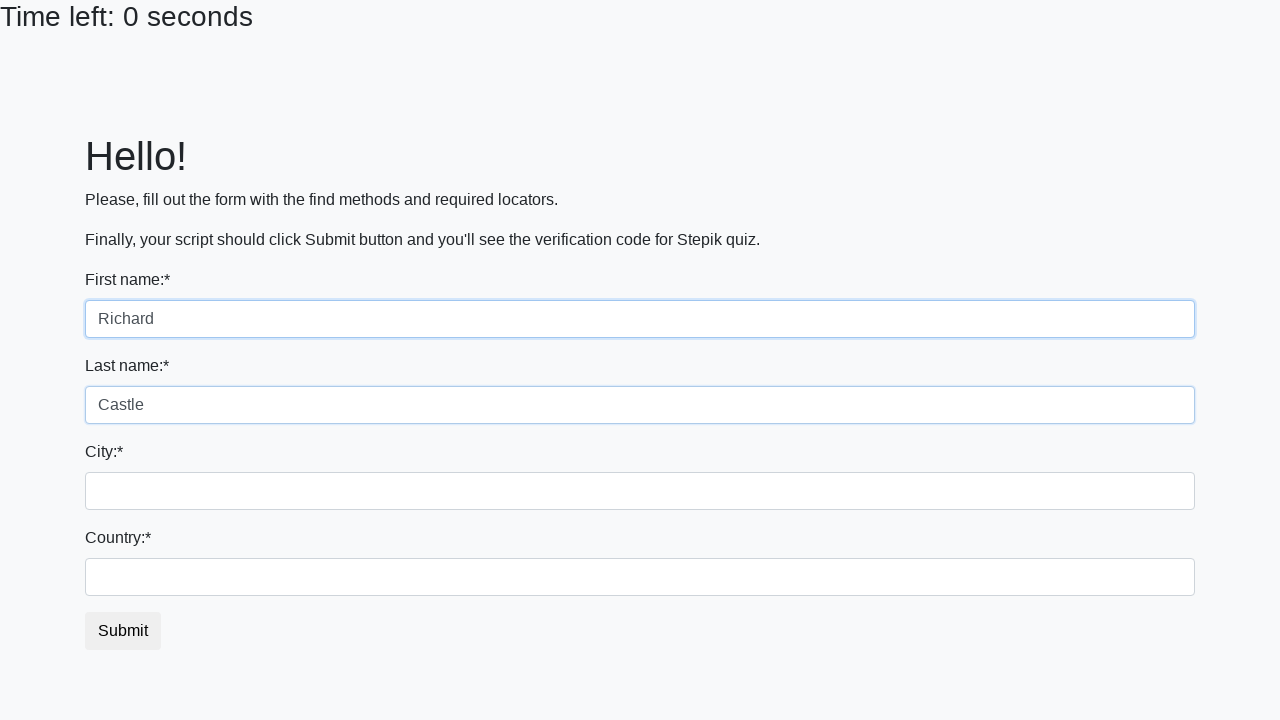

Filled city field with 'New York' on .city
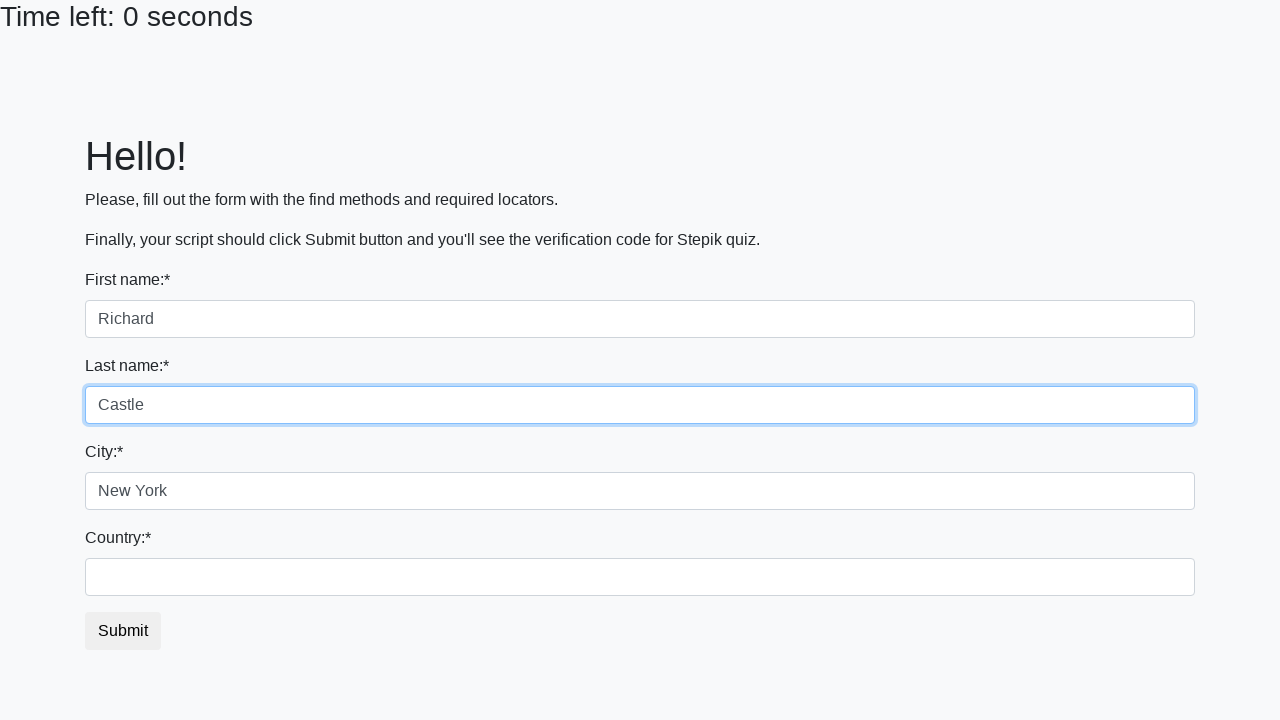

Filled country field with 'USA' on #country
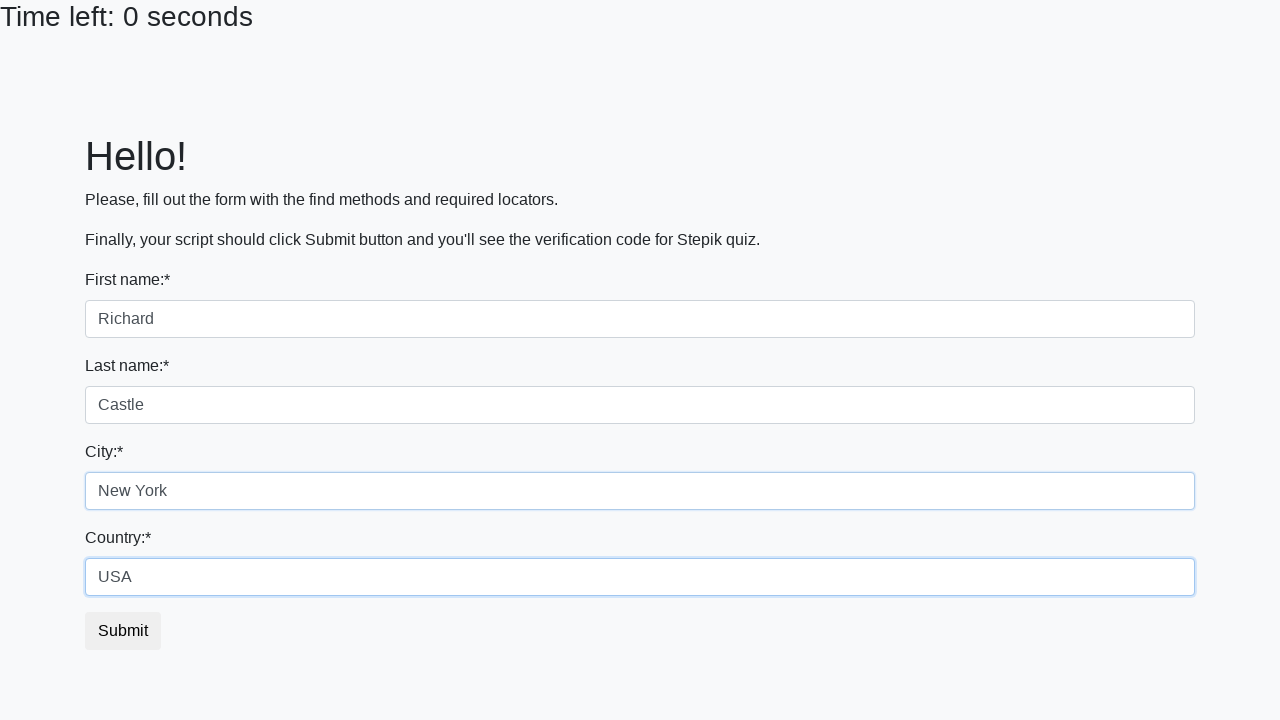

Clicked submit button to submit form at (123, 631) on #submit_button
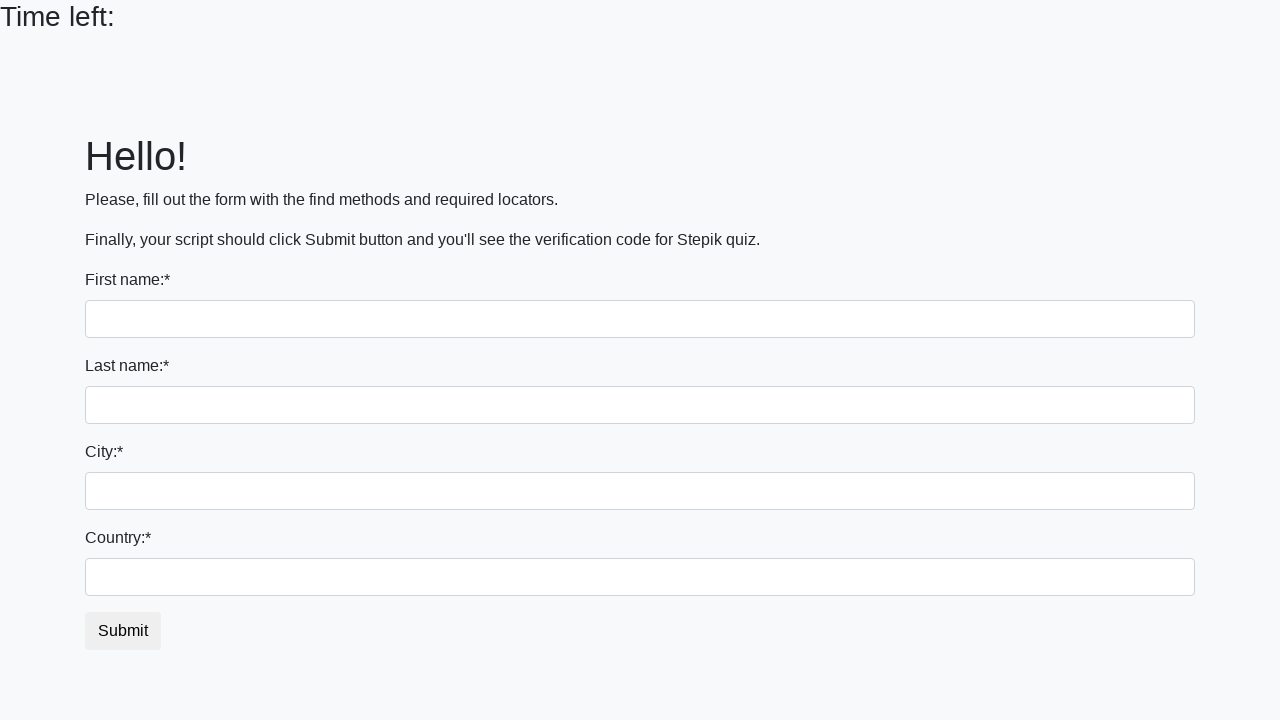

Form submission completed with 1 second wait
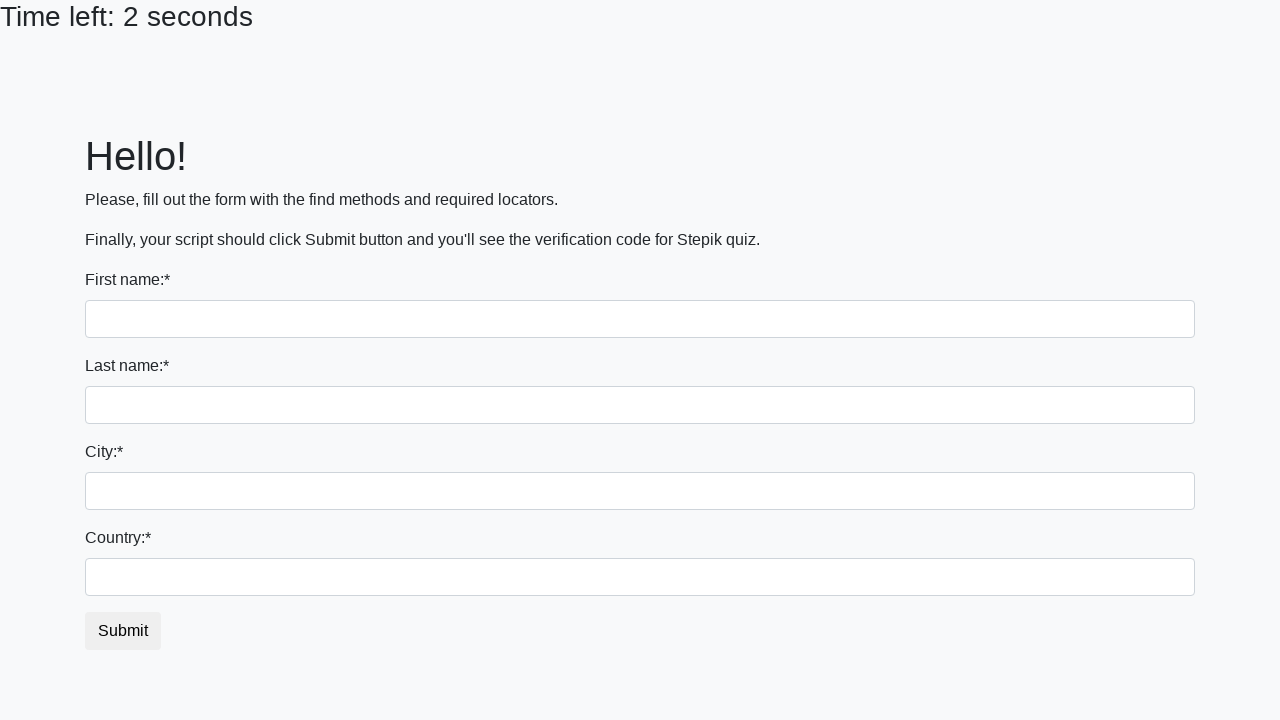

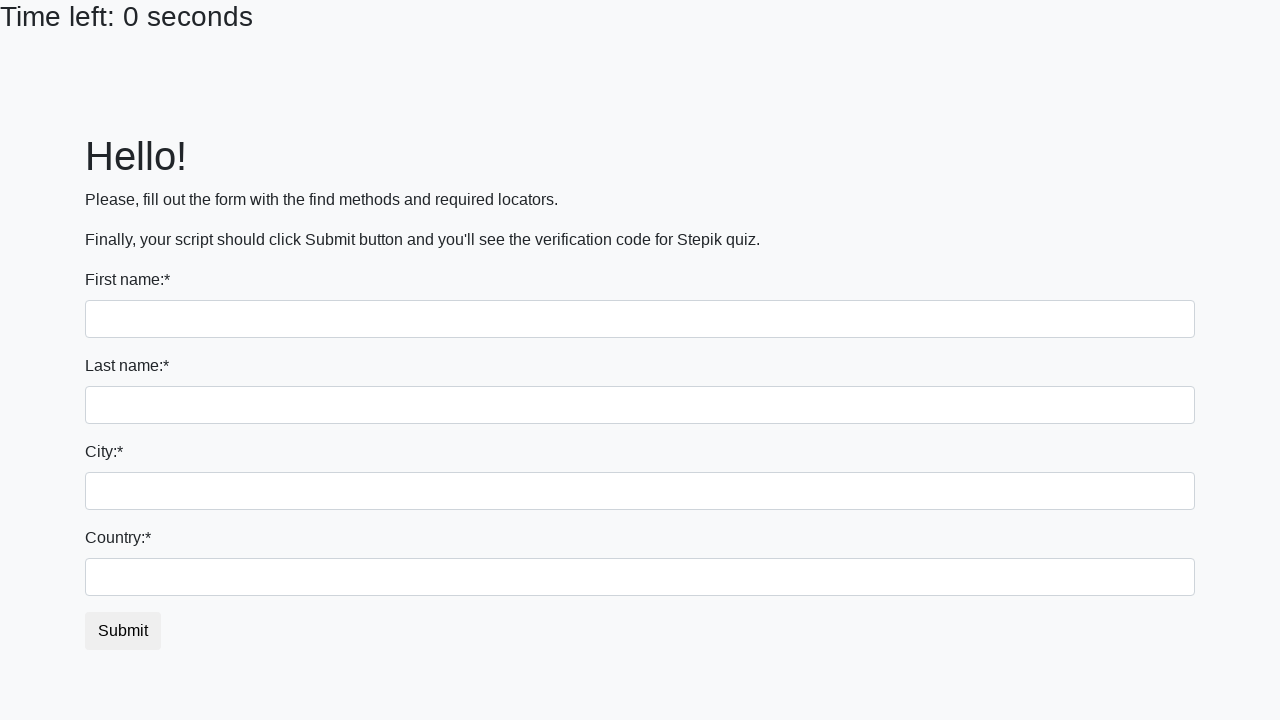